Tests form interactions on a practice site including selecting options from a dropdown by value and index, filling date picker fields, and setting date range values using JavaScript evaluation.

Starting URL: https://testautomationpractice.blogspot.com/

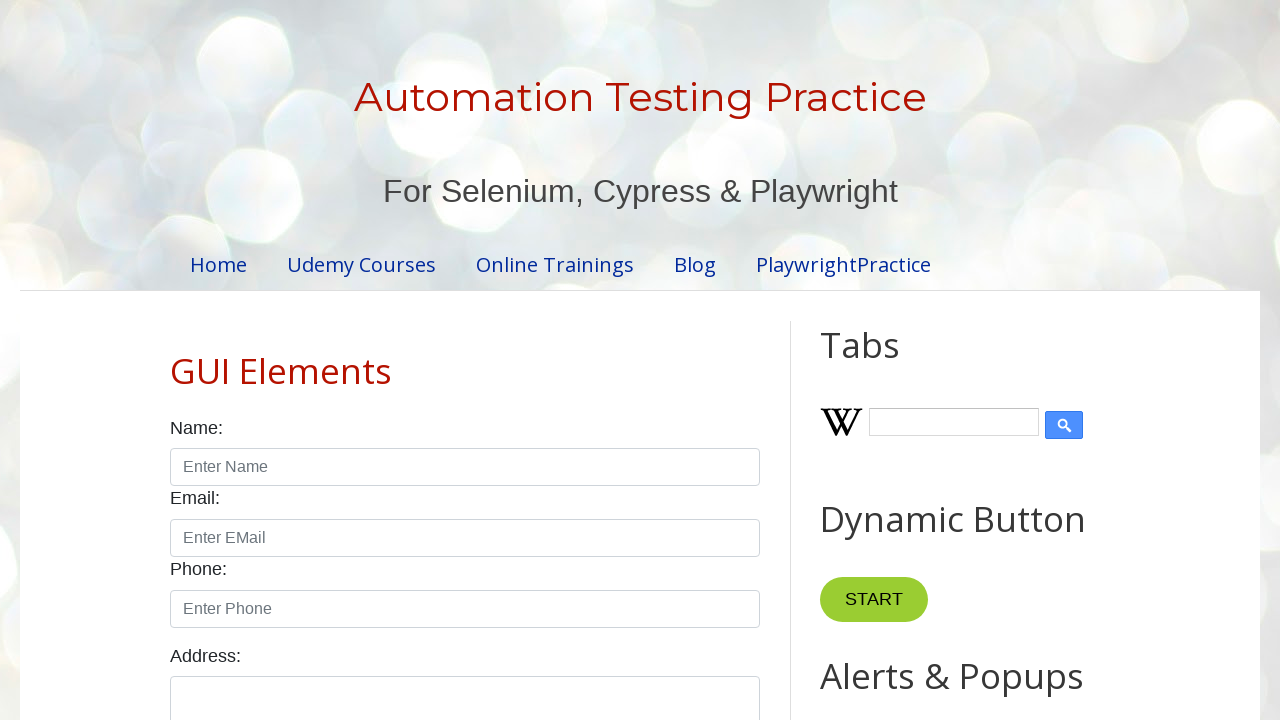

Selected 'uk' from country dropdown by value on #country
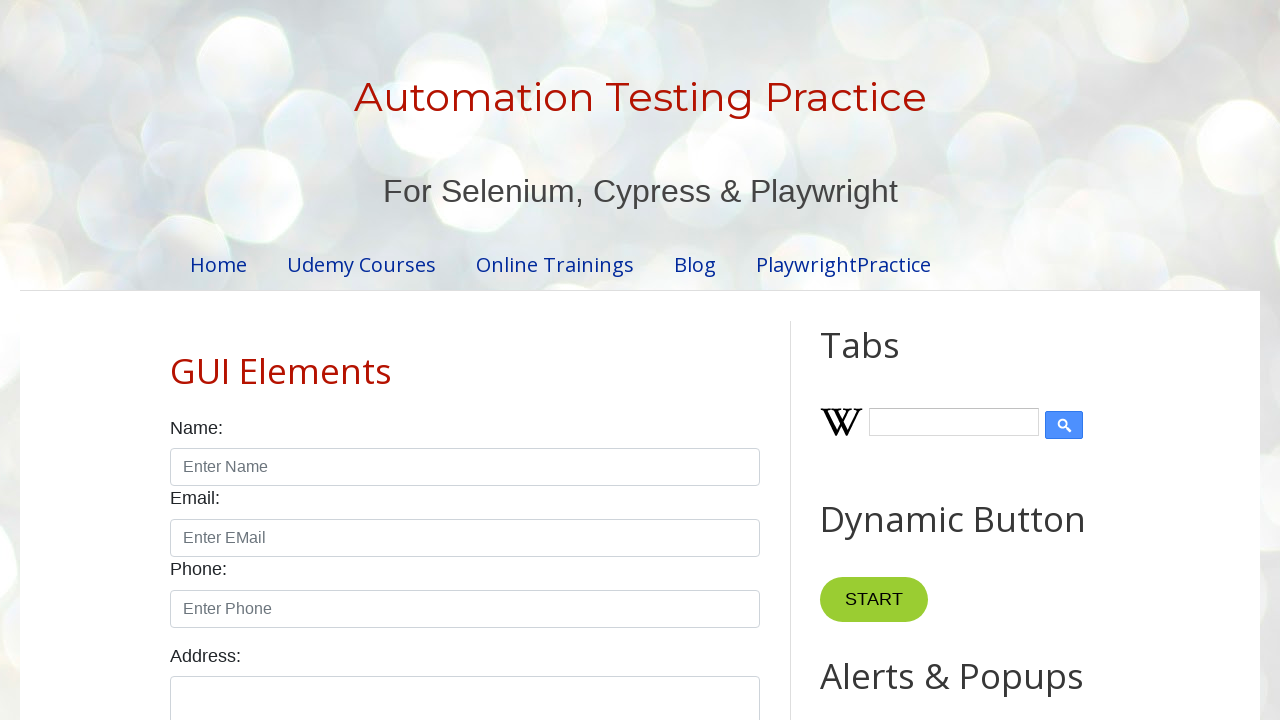

Selected country dropdown option by index 1 on #country
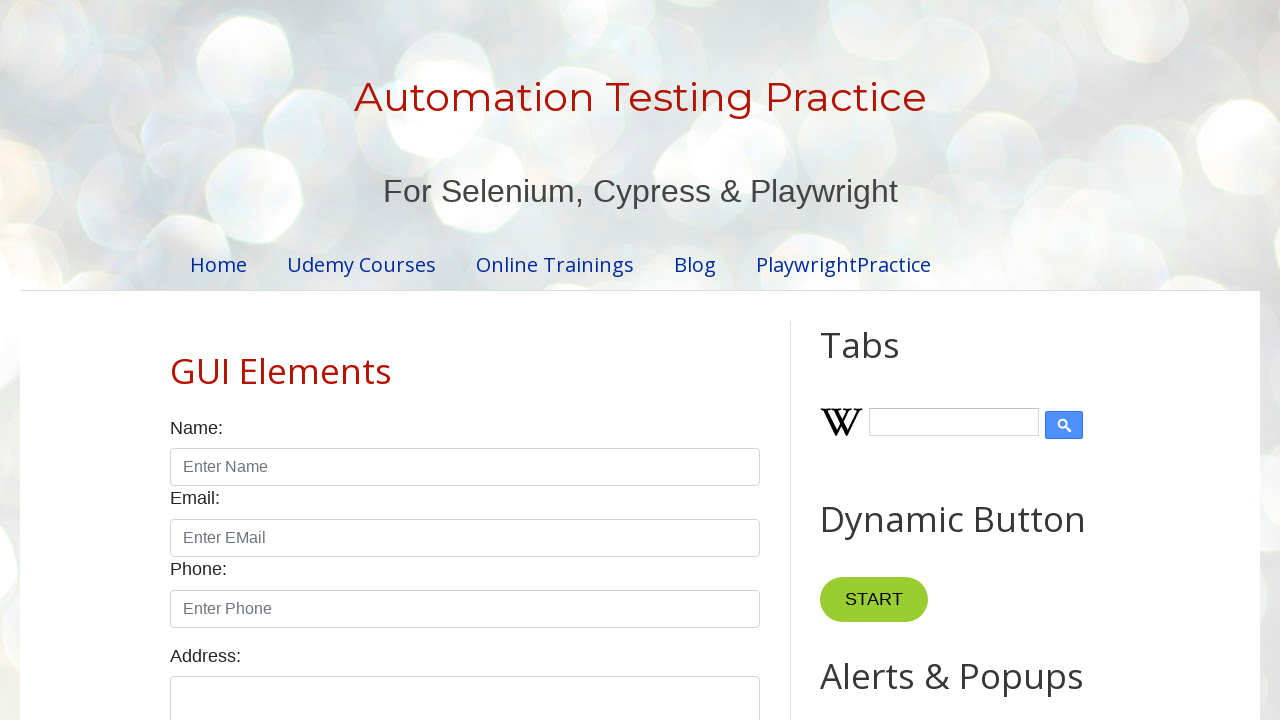

Retrieved all country dropdown options for verification
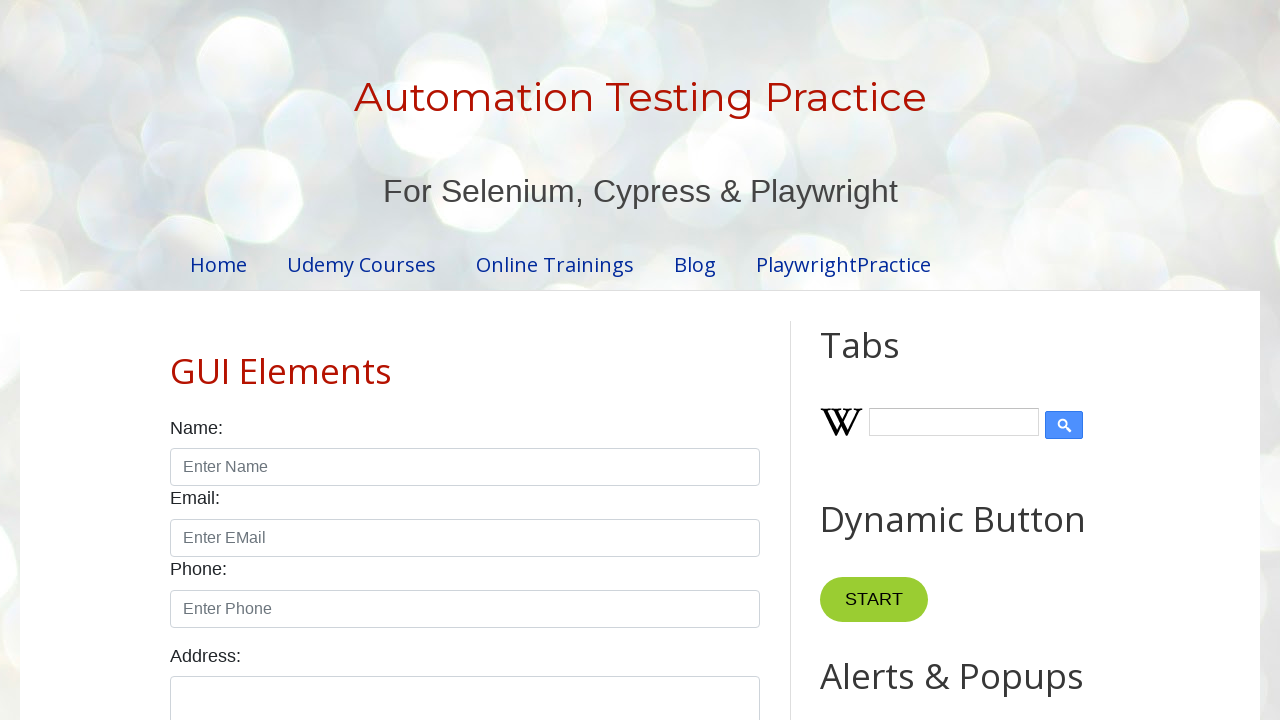

Filled date picker field with '2025-09-05' on #datepicker
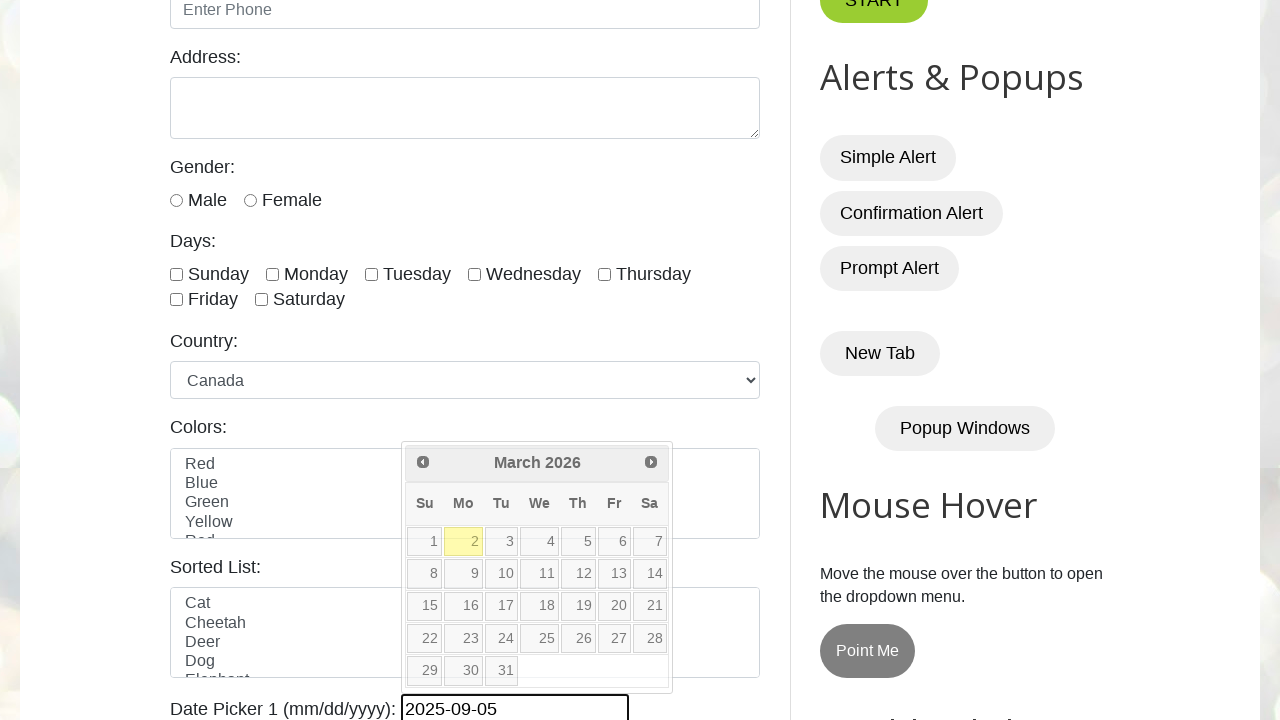

Set txtDate field to '15/09/2025' using JavaScript evaluation
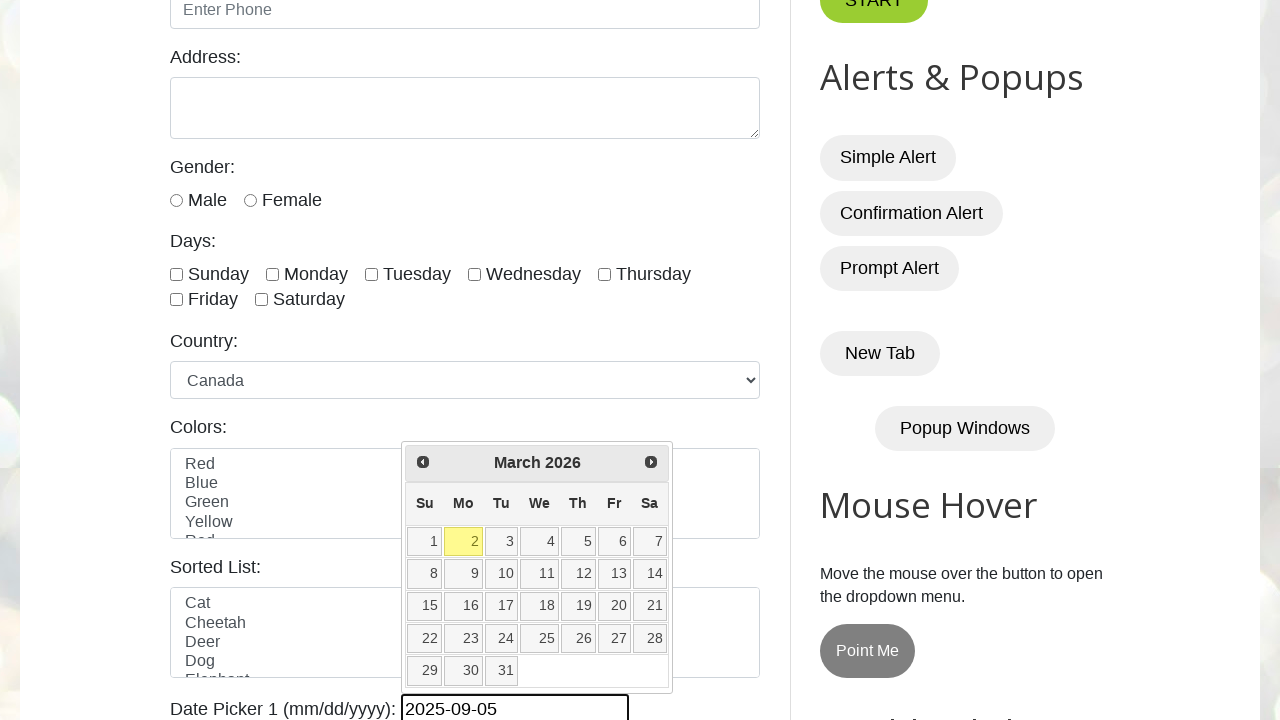

Set start date to '2025-09-01' using JavaScript evaluation
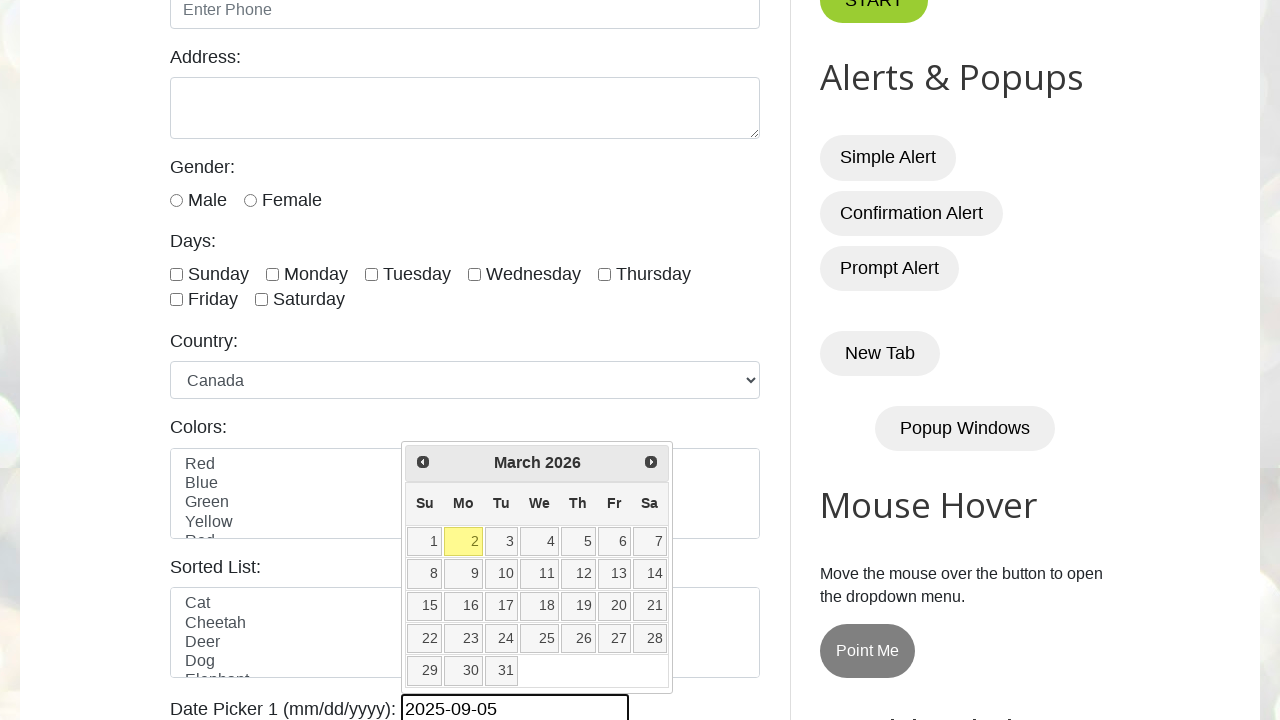

Set end date to '2025-09-15' using JavaScript evaluation
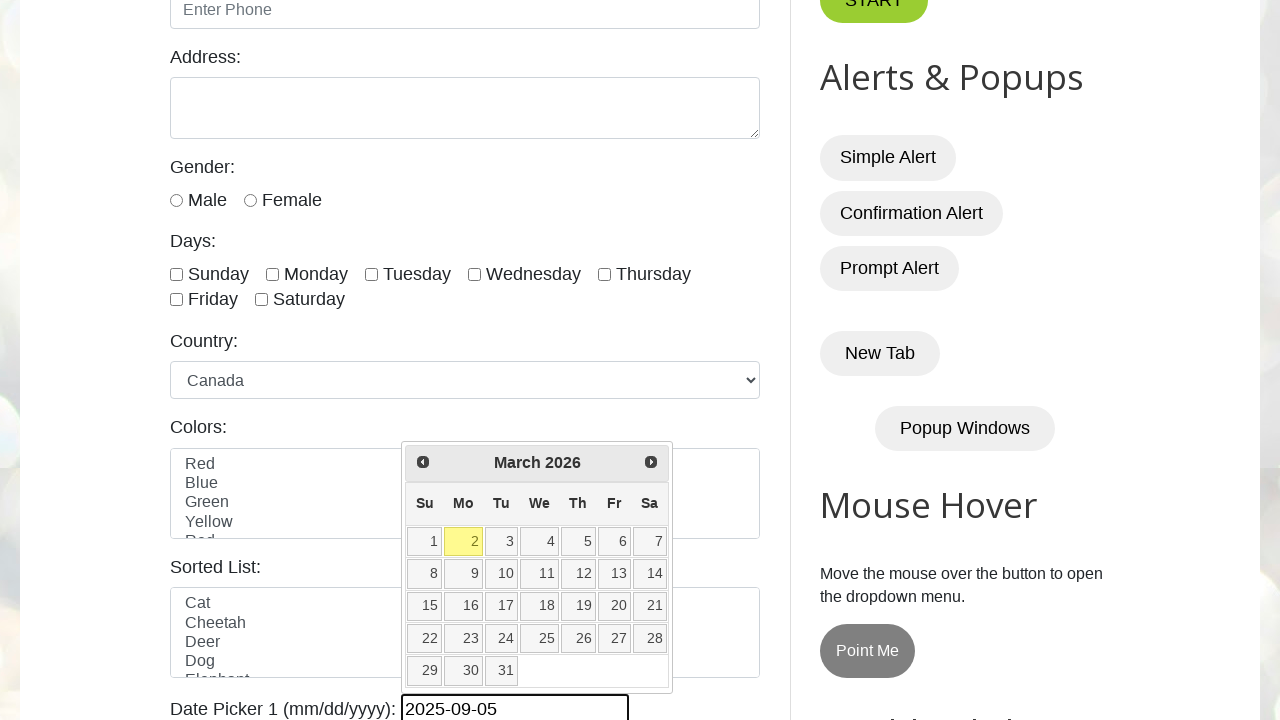

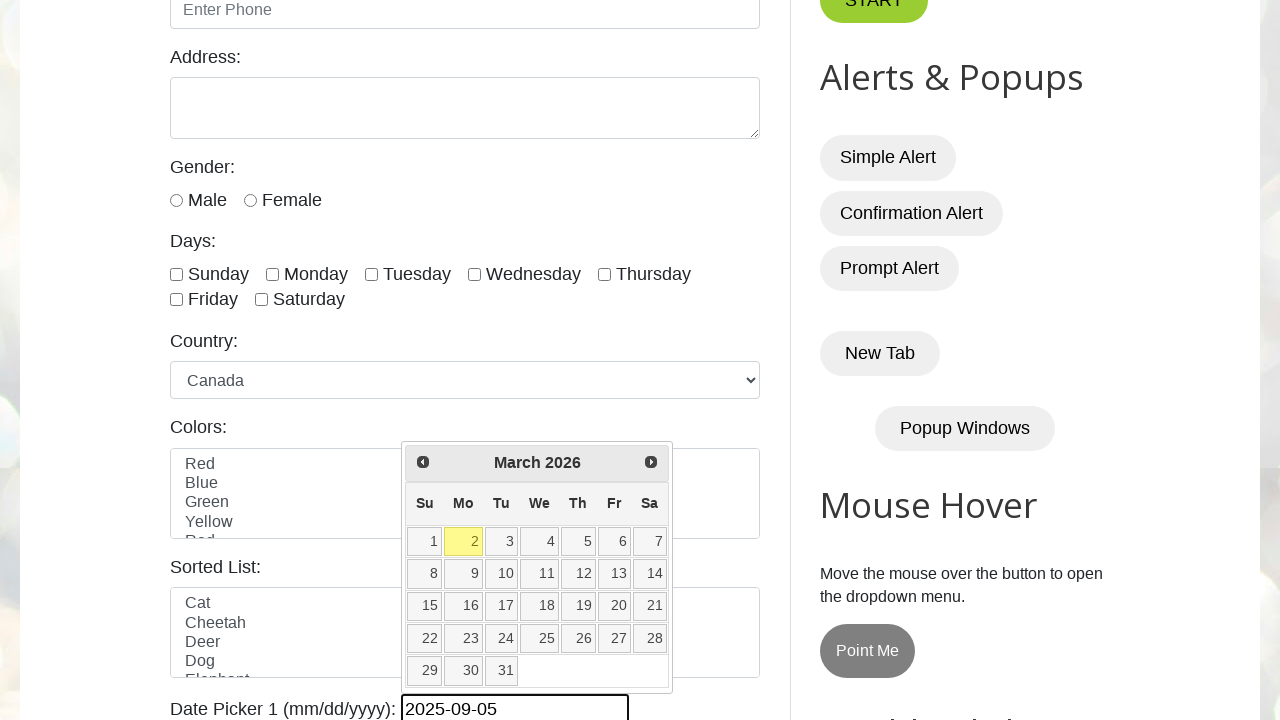